Tests clicking on Button 1 and verifies the displayed text message after the button click

Starting URL: http://practice.cydeo.com/multiple_buttons

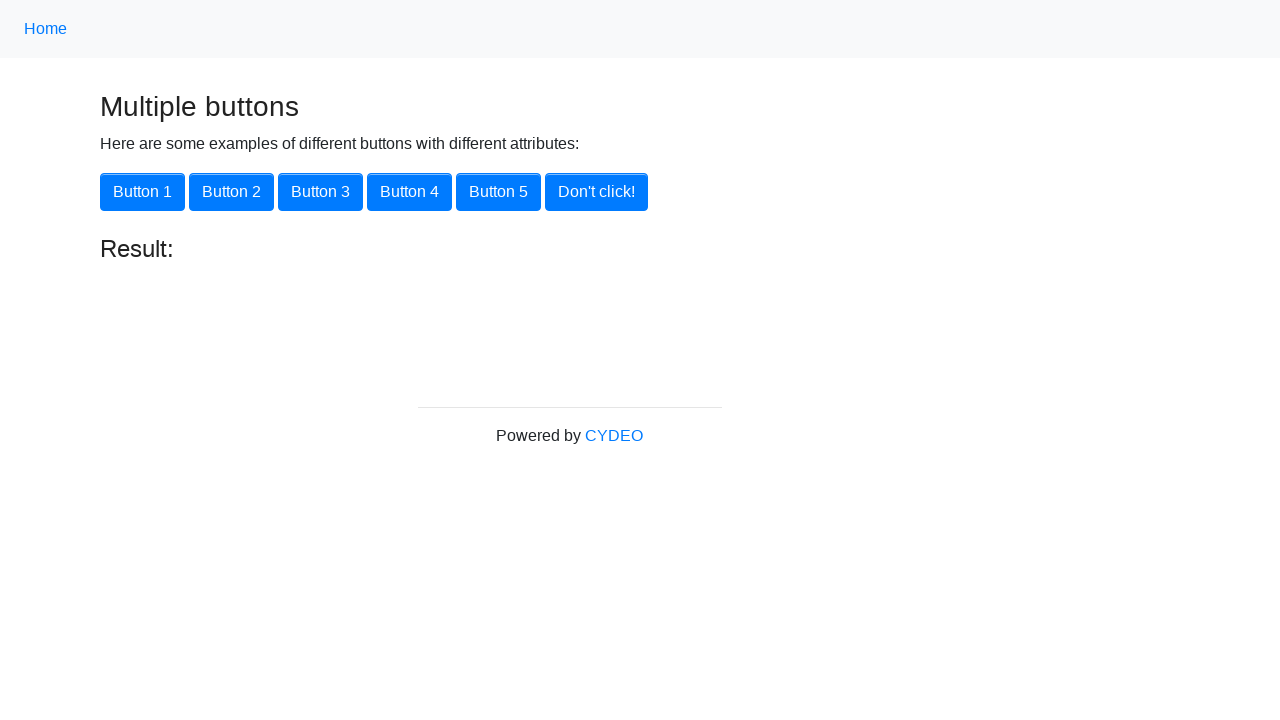

Clicked on Button 1 using XPath at (142, 192) on xpath=//button[.='Button 1']
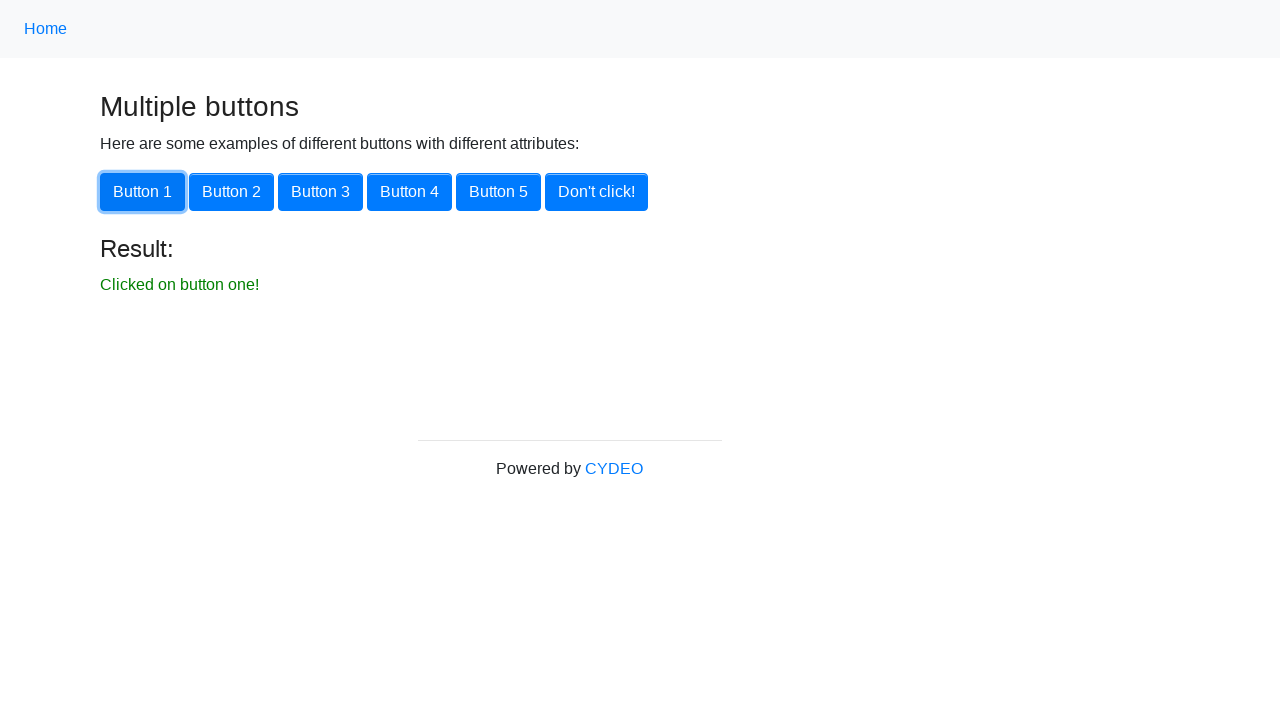

Result text element loaded and visible
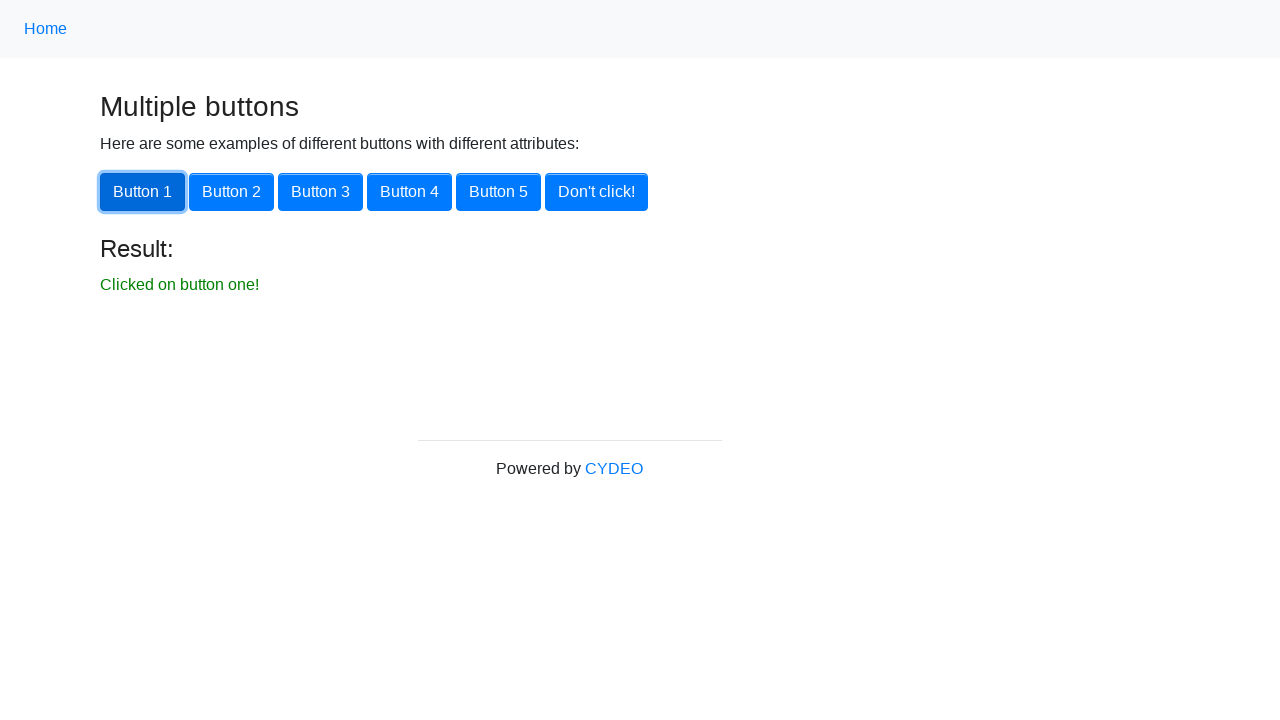

Retrieved text content from result element: 'Clicked on button one!'
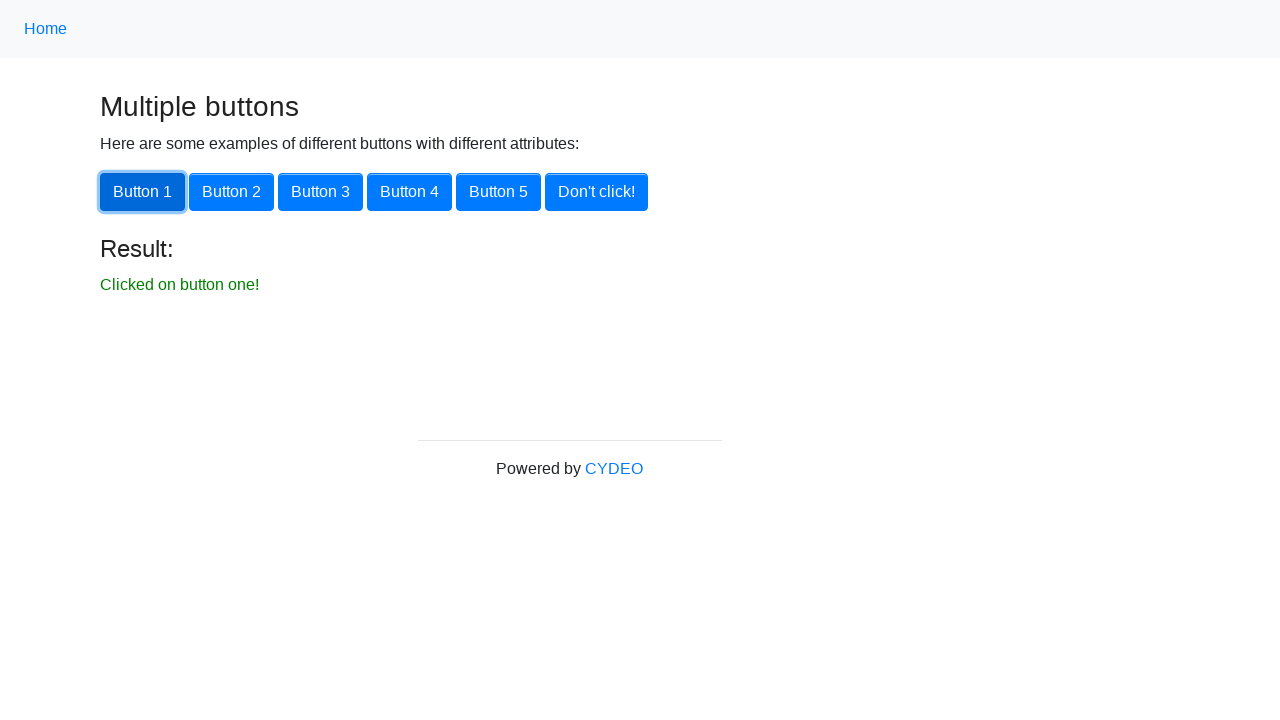

Verified that result text matches expected message 'Clicked on button one!'
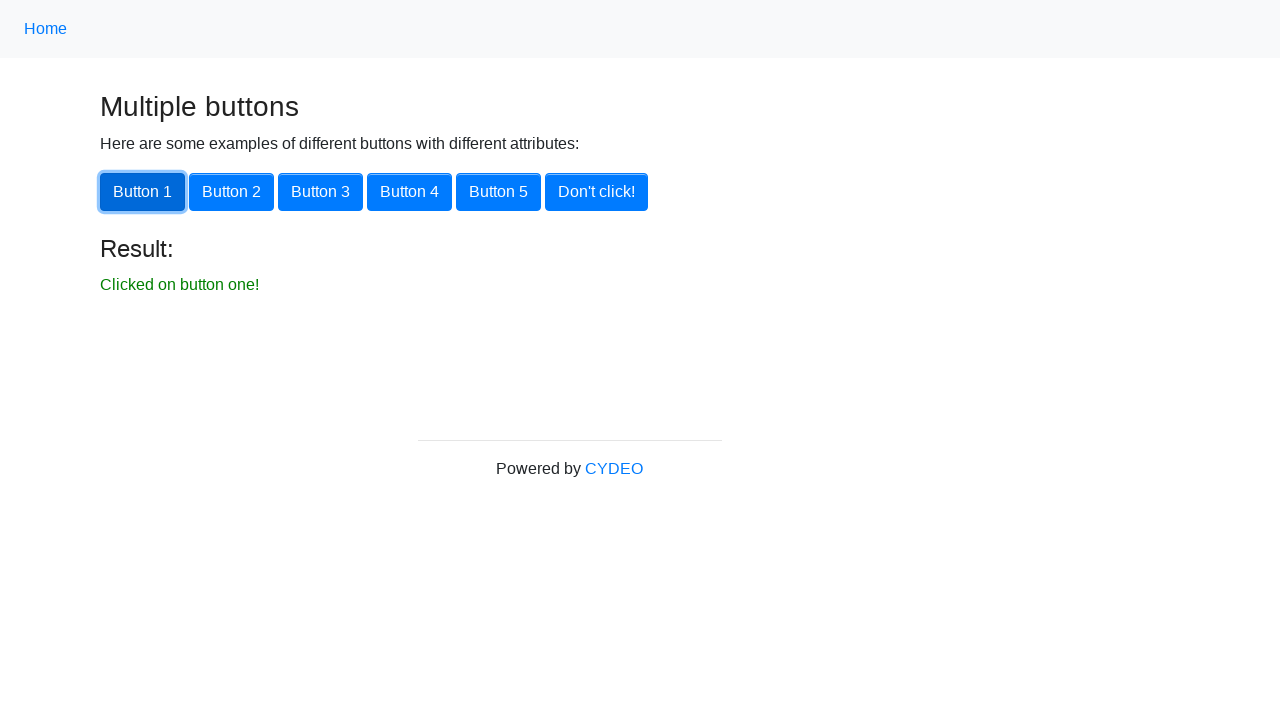

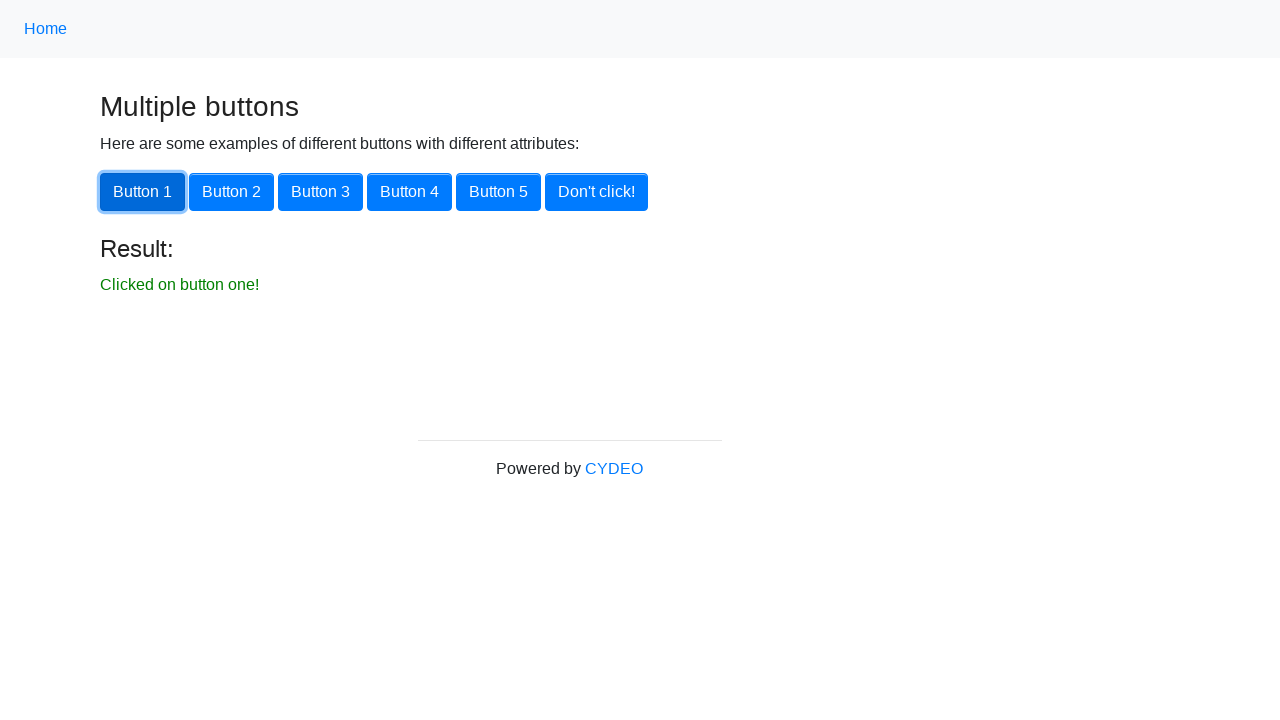